Tests login form validation by submitting with filled username and empty password to verify password required error

Starting URL: https://www.saucedemo.com/

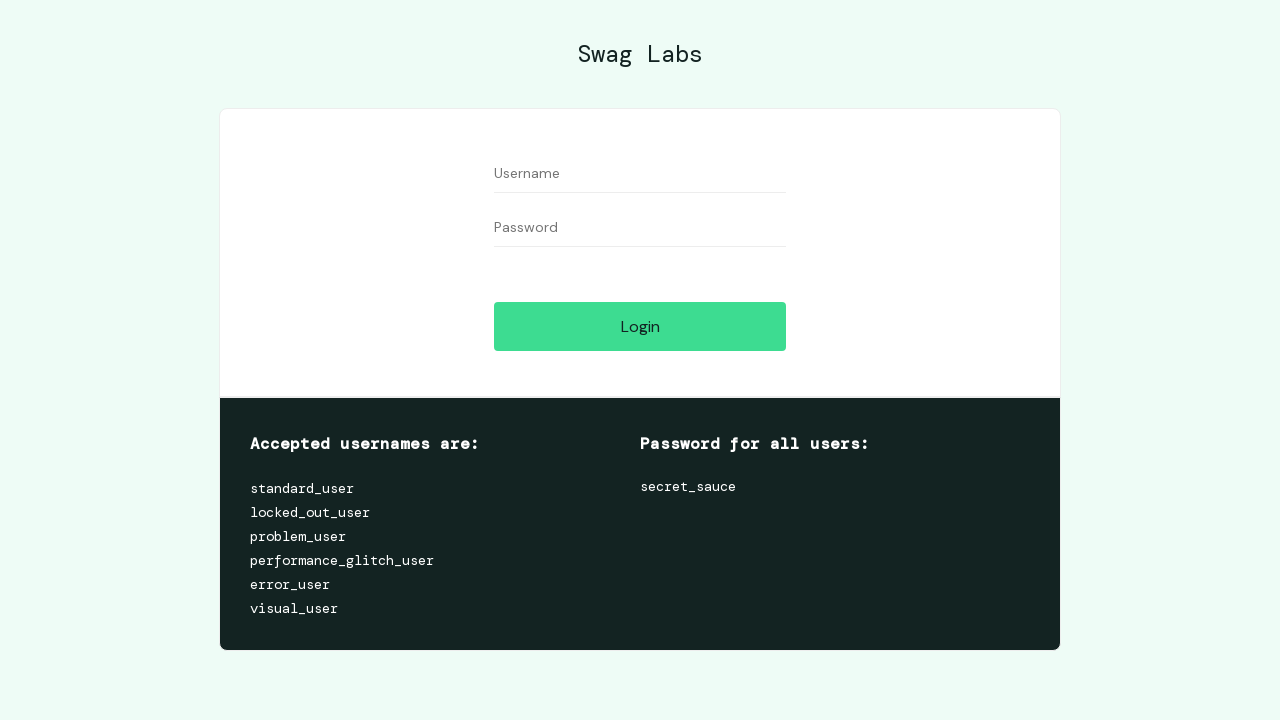

Filled username field with 'johnsmith' on #user-name
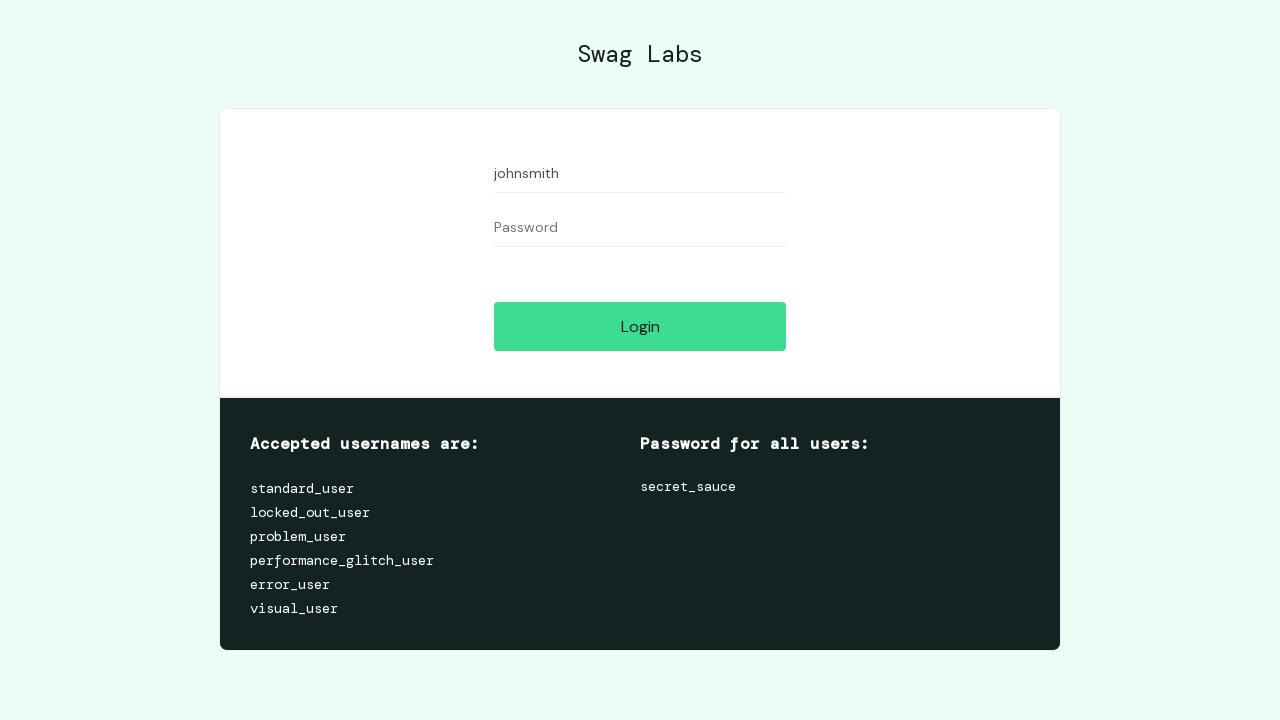

Left password field empty on #password
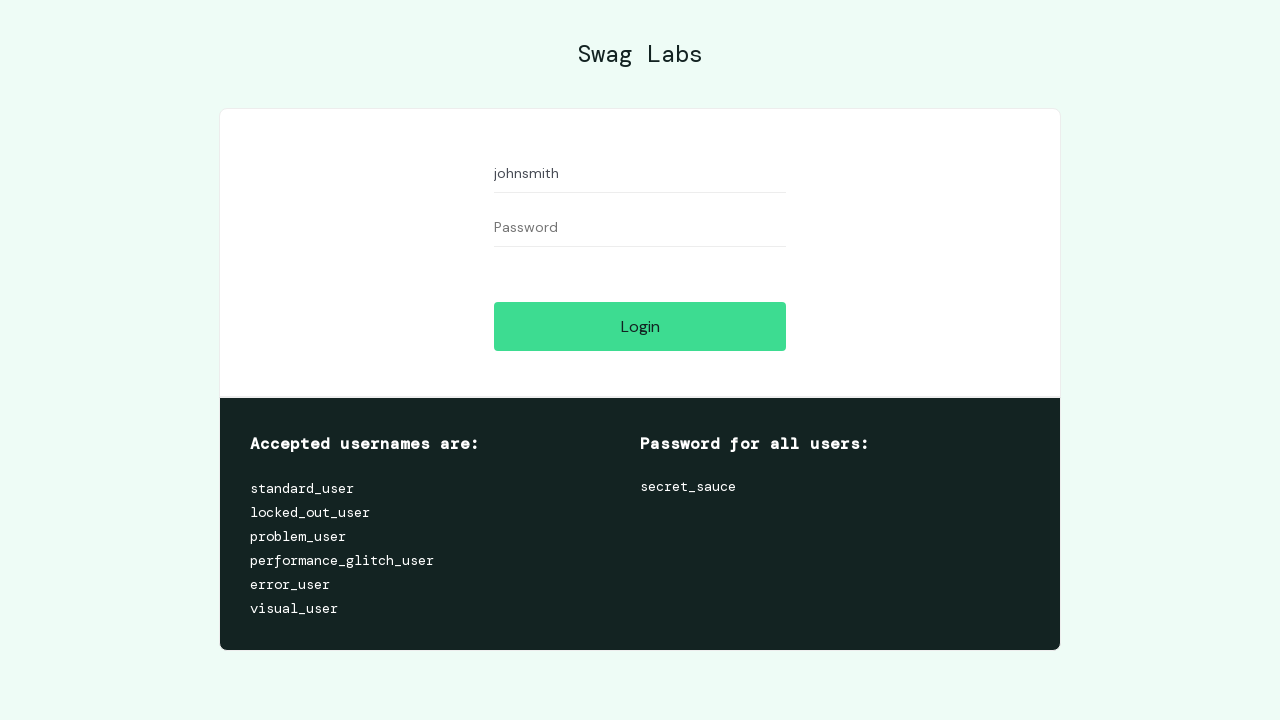

Clicked login button to submit form at (640, 326) on #login-button
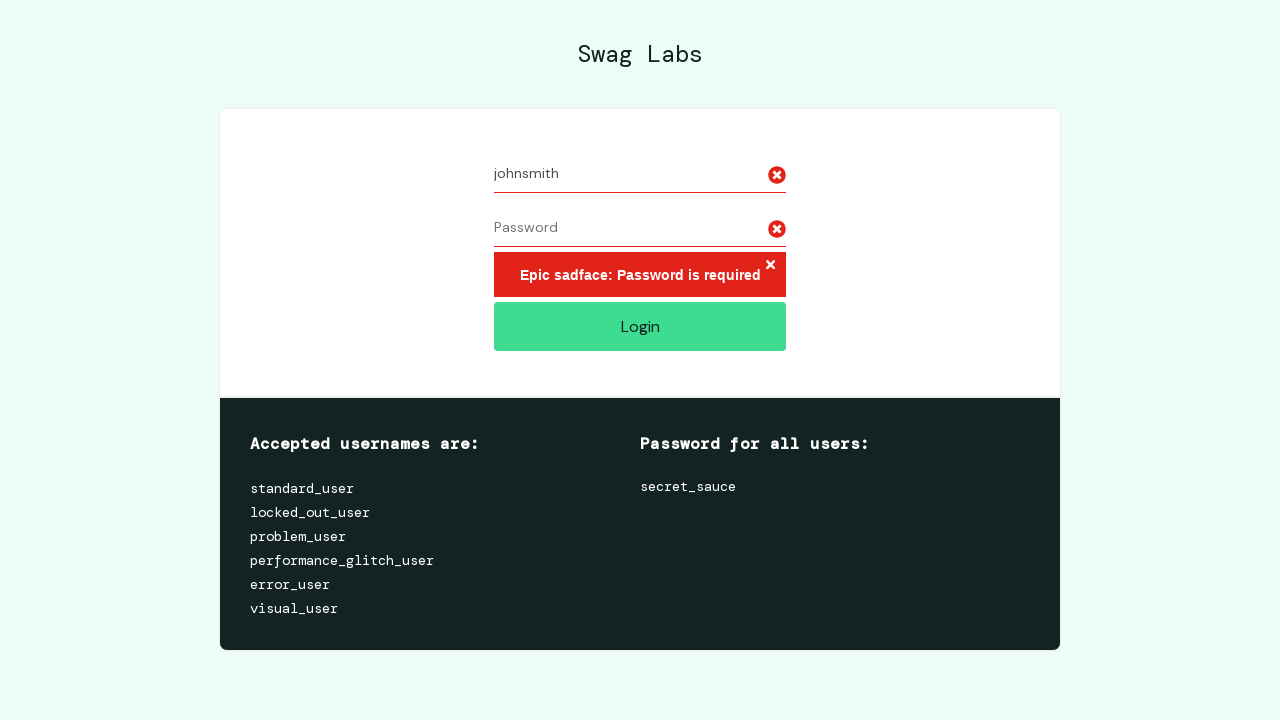

Password required error message appeared
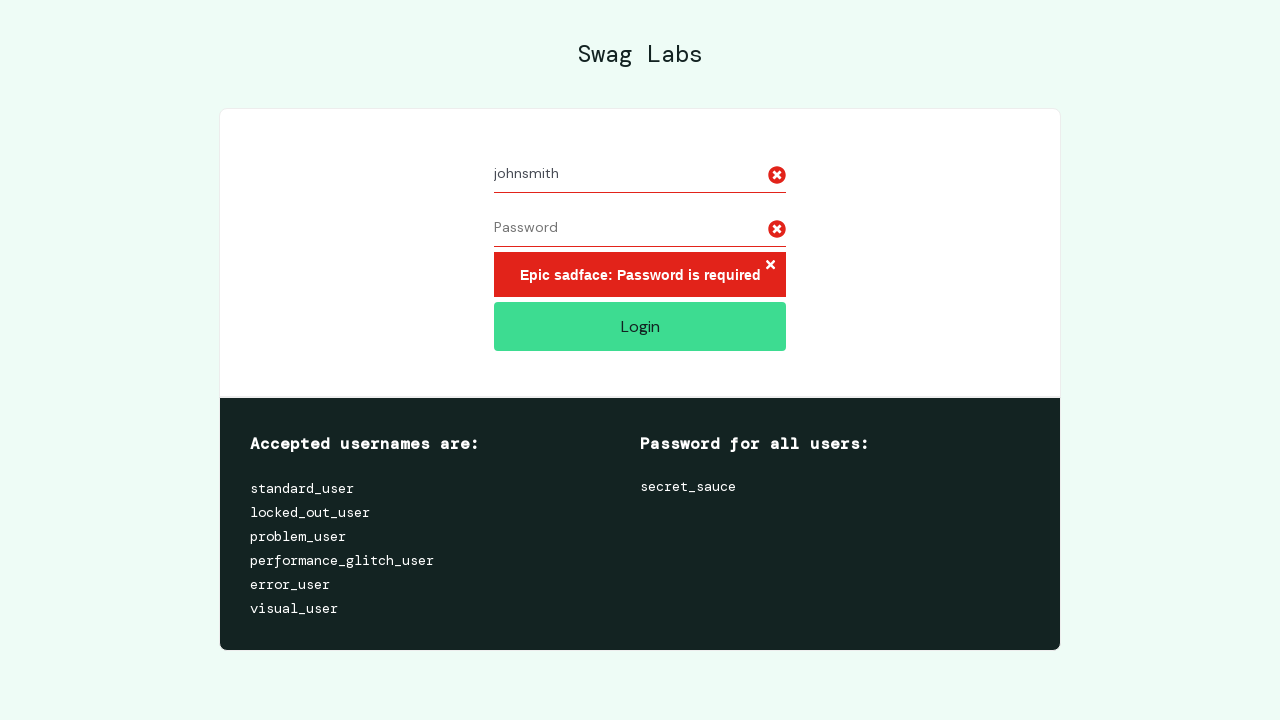

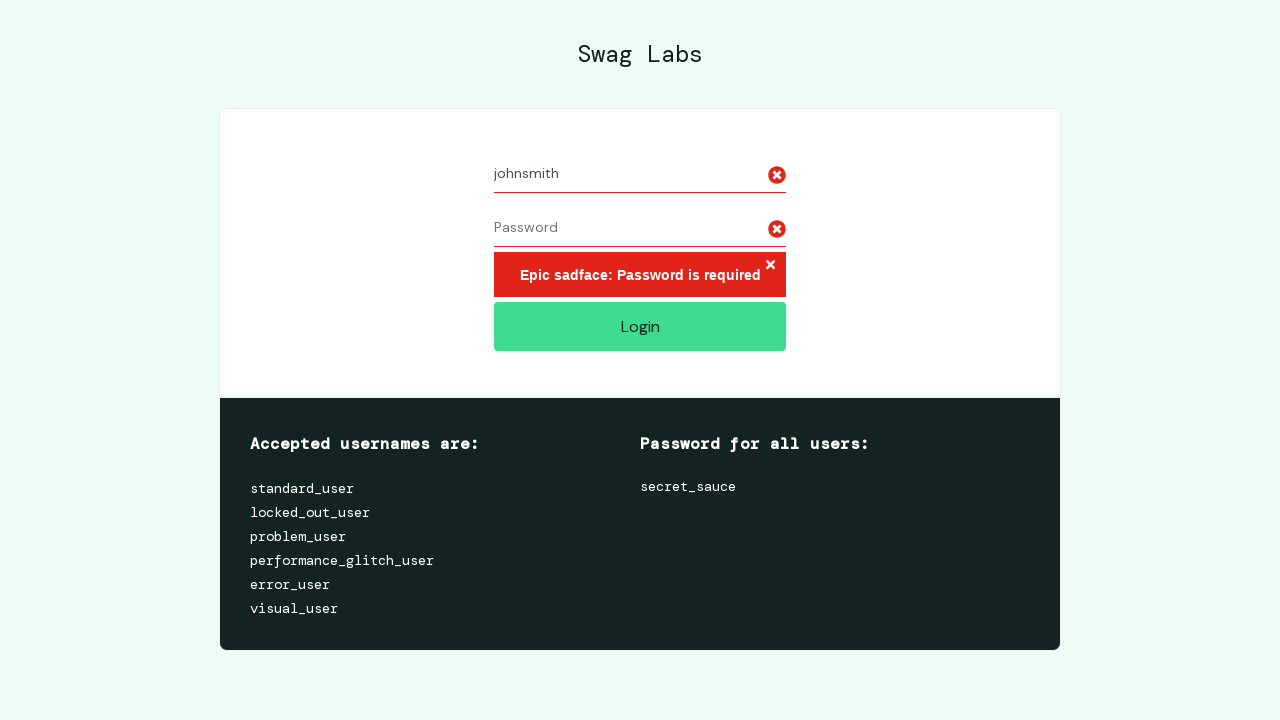